Tests that the Clear completed button is hidden when there are no completed items

Starting URL: https://demo.playwright.dev/todomvc

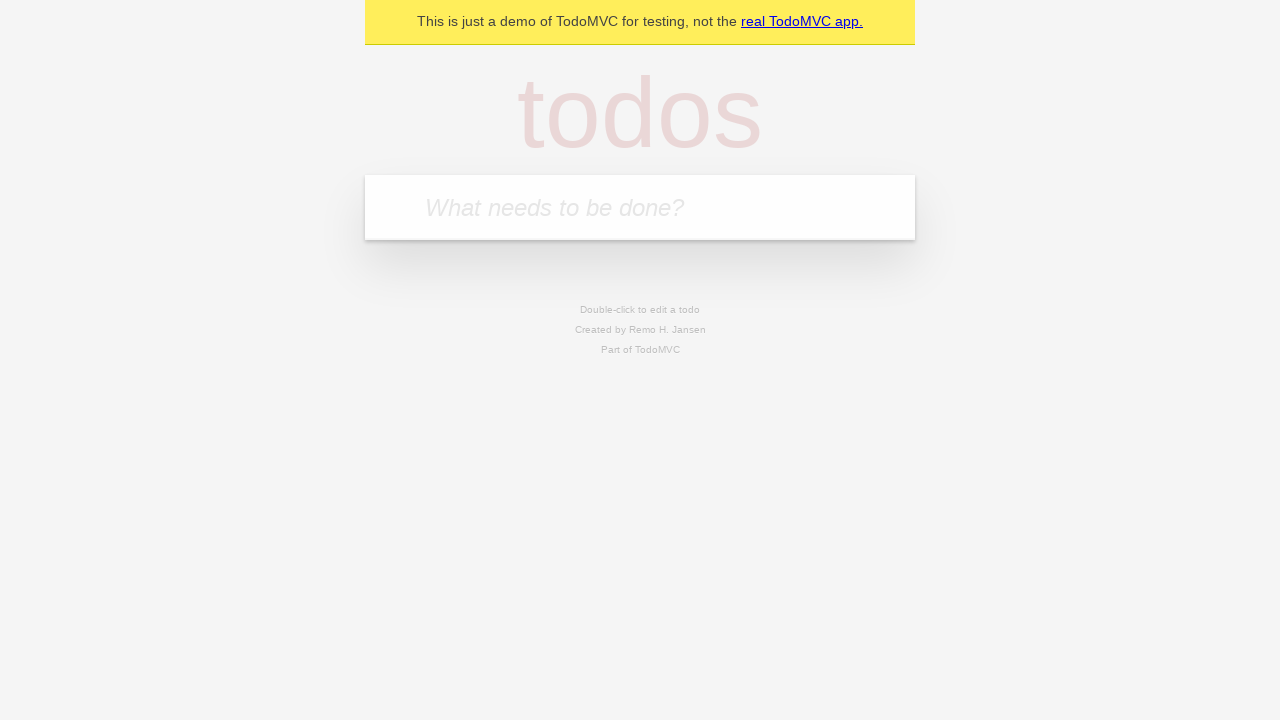

Filled todo input with 'buy some cheese' on internal:attr=[placeholder="What needs to be done?"i]
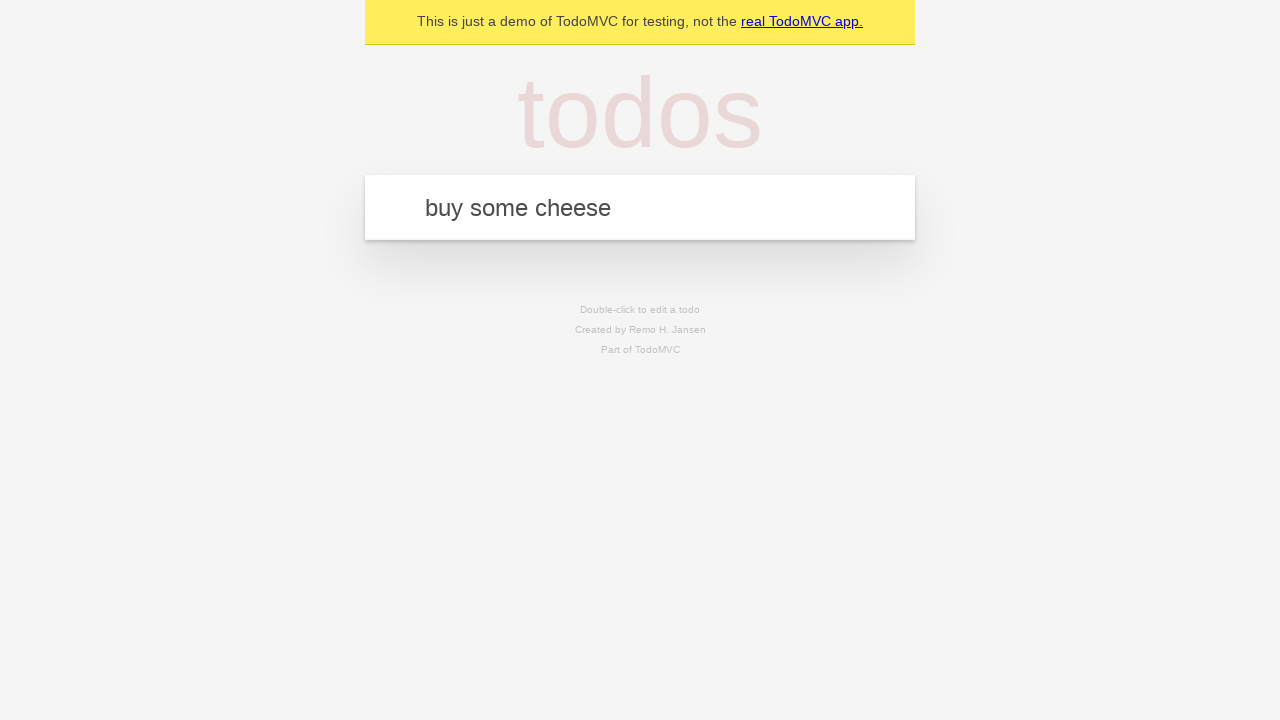

Pressed Enter to create first todo on internal:attr=[placeholder="What needs to be done?"i]
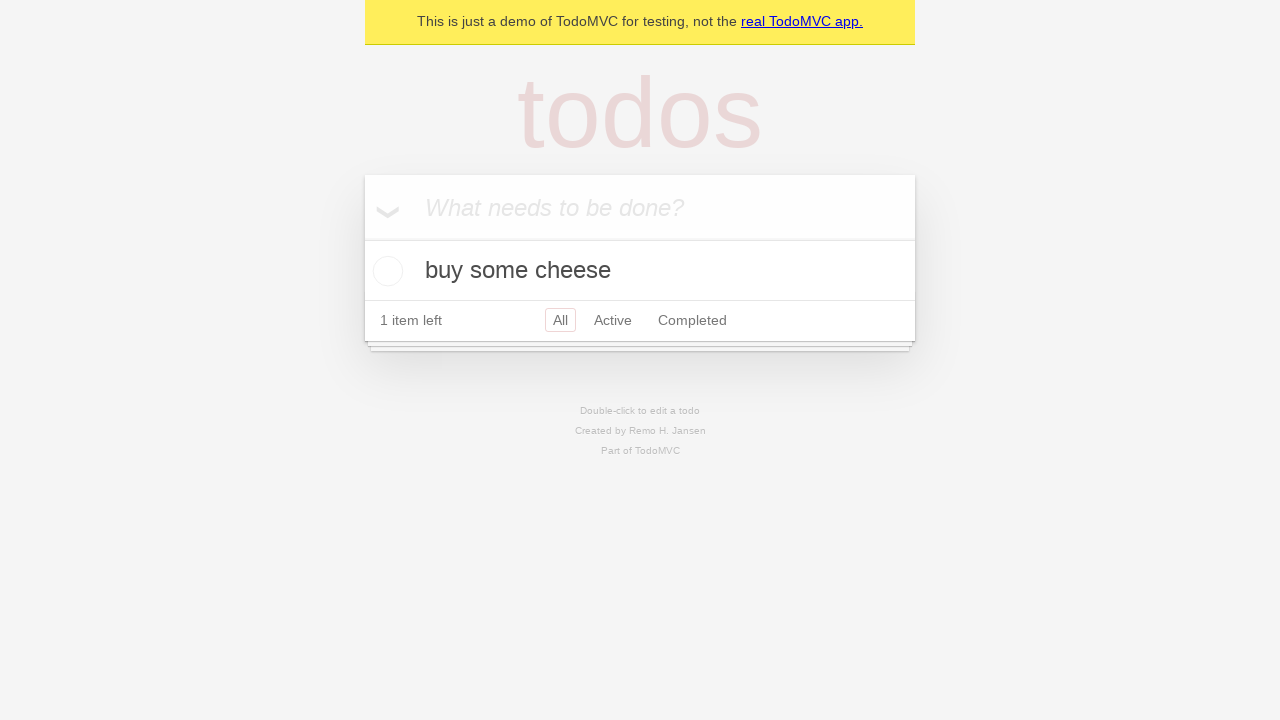

Filled todo input with 'feed the cat' on internal:attr=[placeholder="What needs to be done?"i]
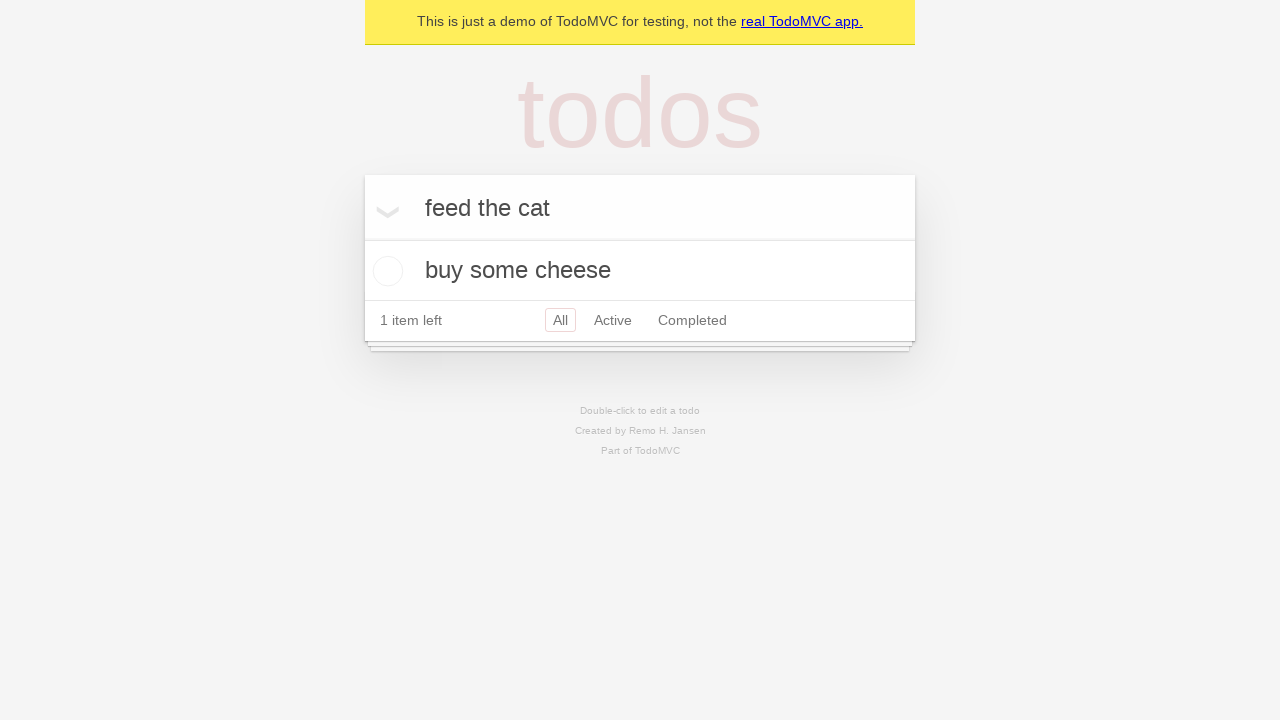

Pressed Enter to create second todo on internal:attr=[placeholder="What needs to be done?"i]
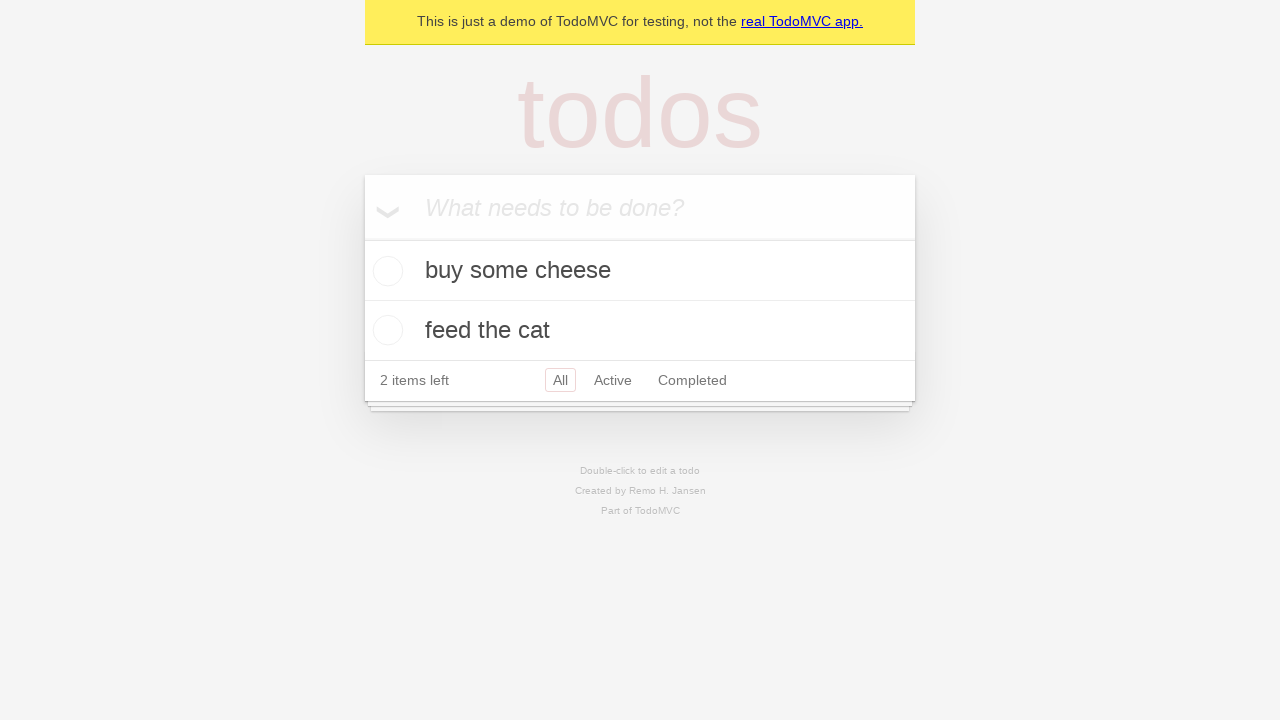

Filled todo input with 'book a doctors appointment' on internal:attr=[placeholder="What needs to be done?"i]
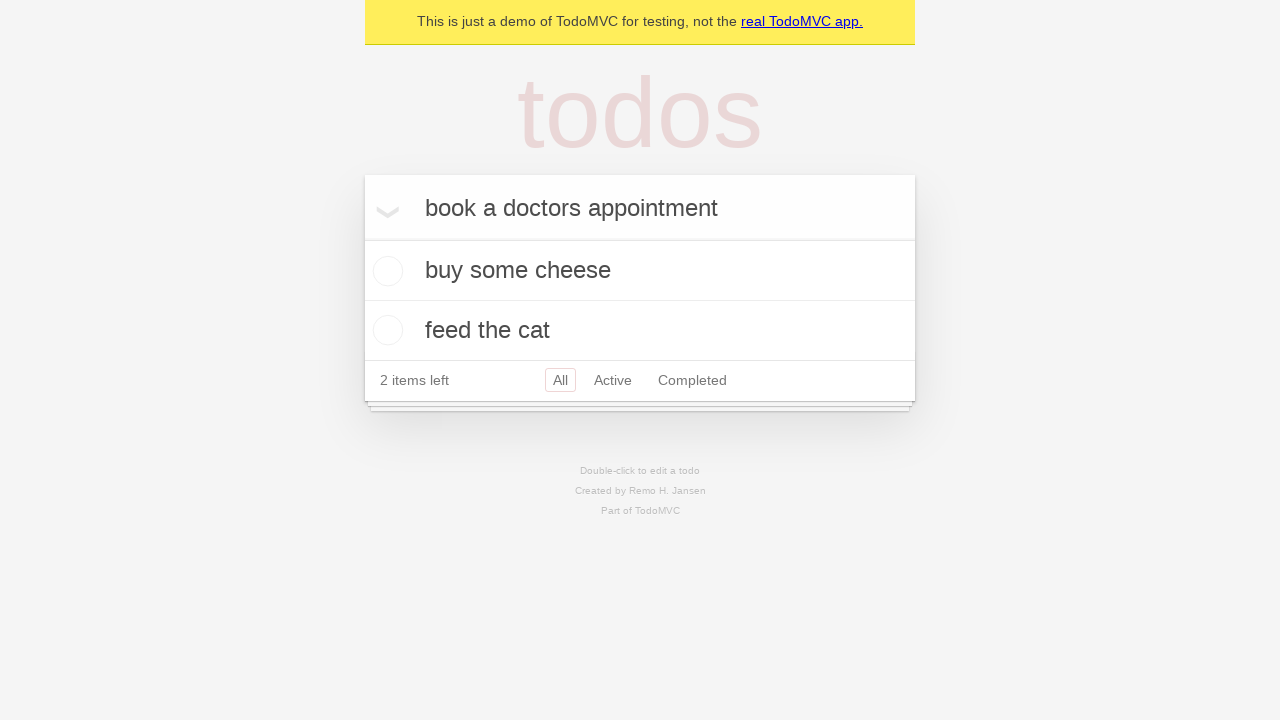

Pressed Enter to create third todo on internal:attr=[placeholder="What needs to be done?"i]
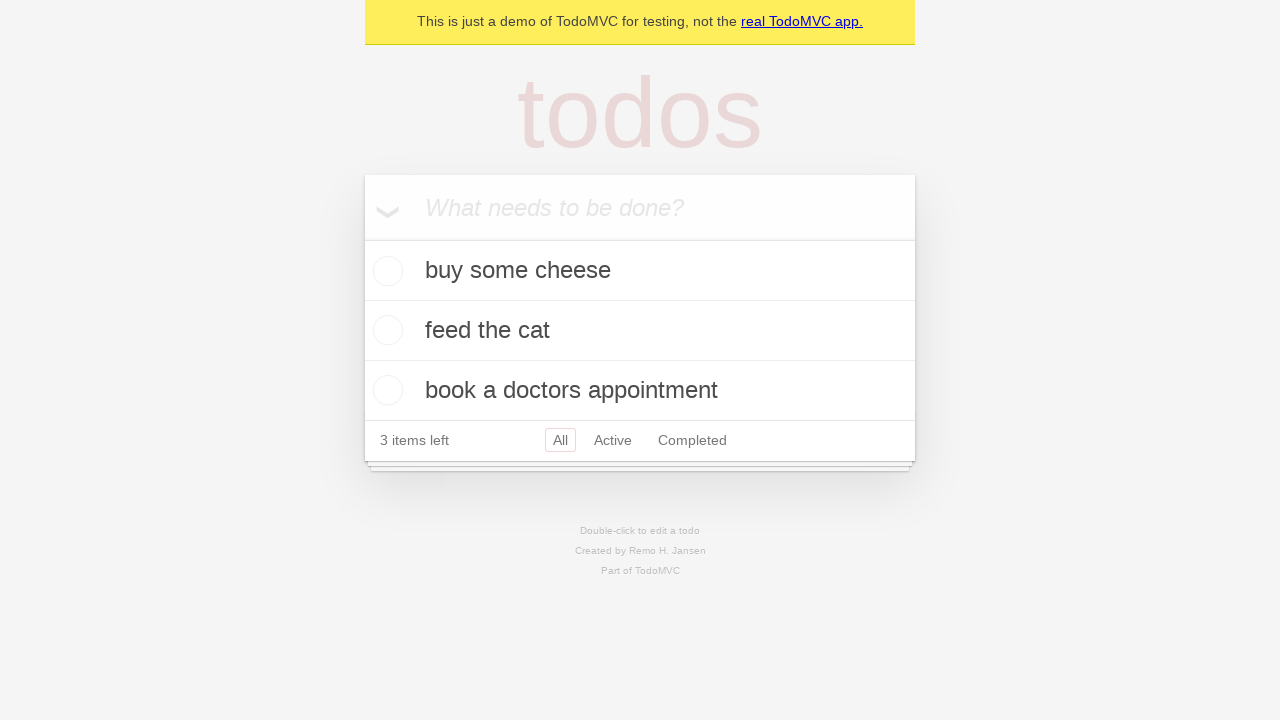

Checked the first todo item as completed at (385, 271) on .todo-list li .toggle >> nth=0
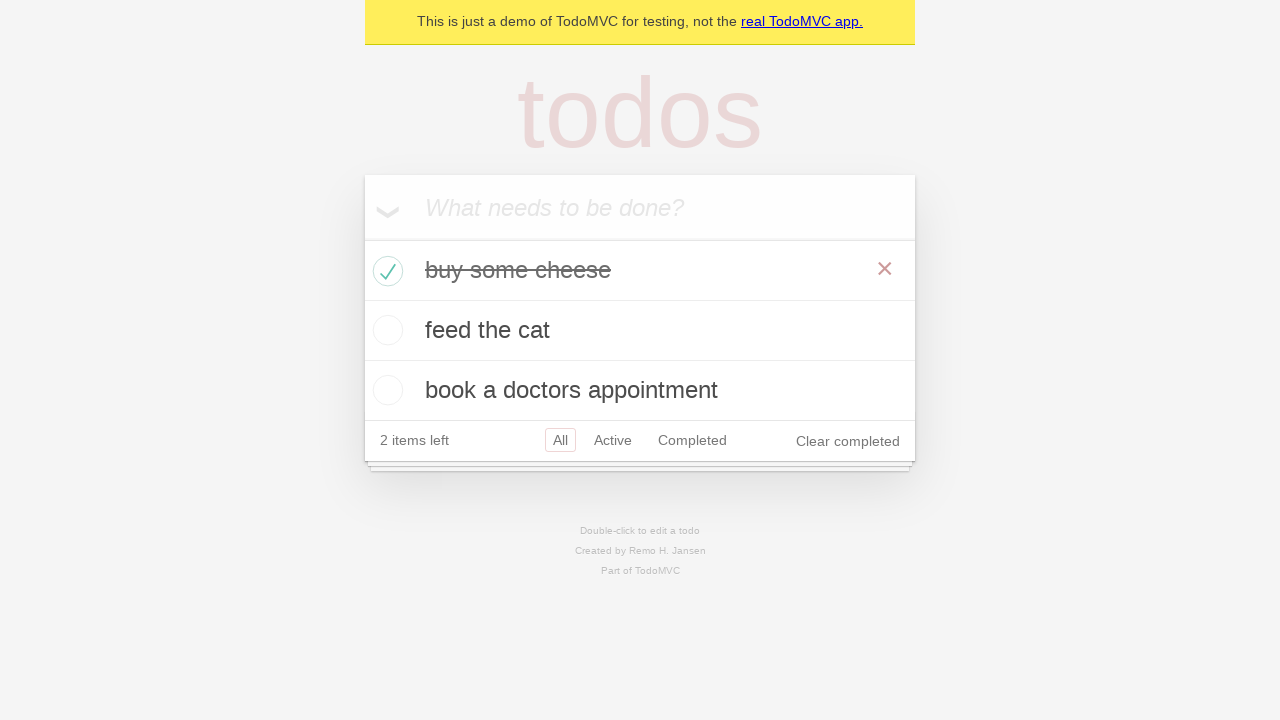

Clicked Clear completed button to remove completed todo at (848, 441) on internal:role=button[name="Clear completed"i]
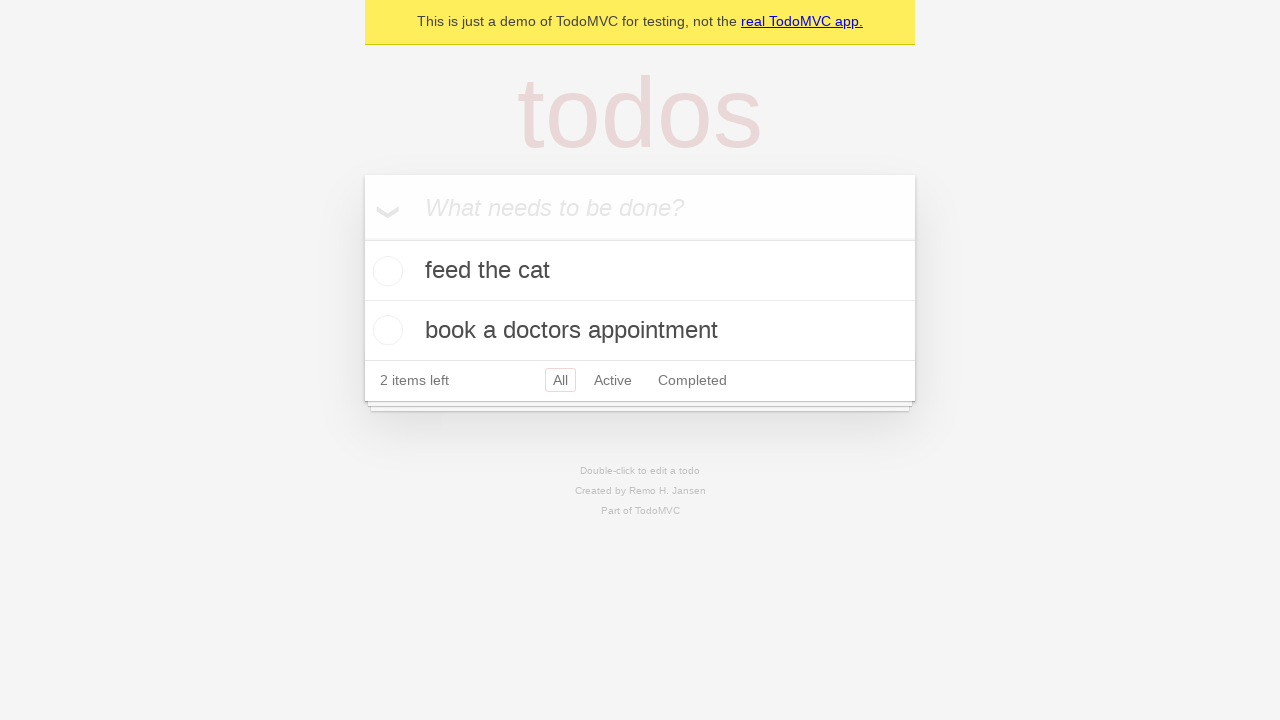

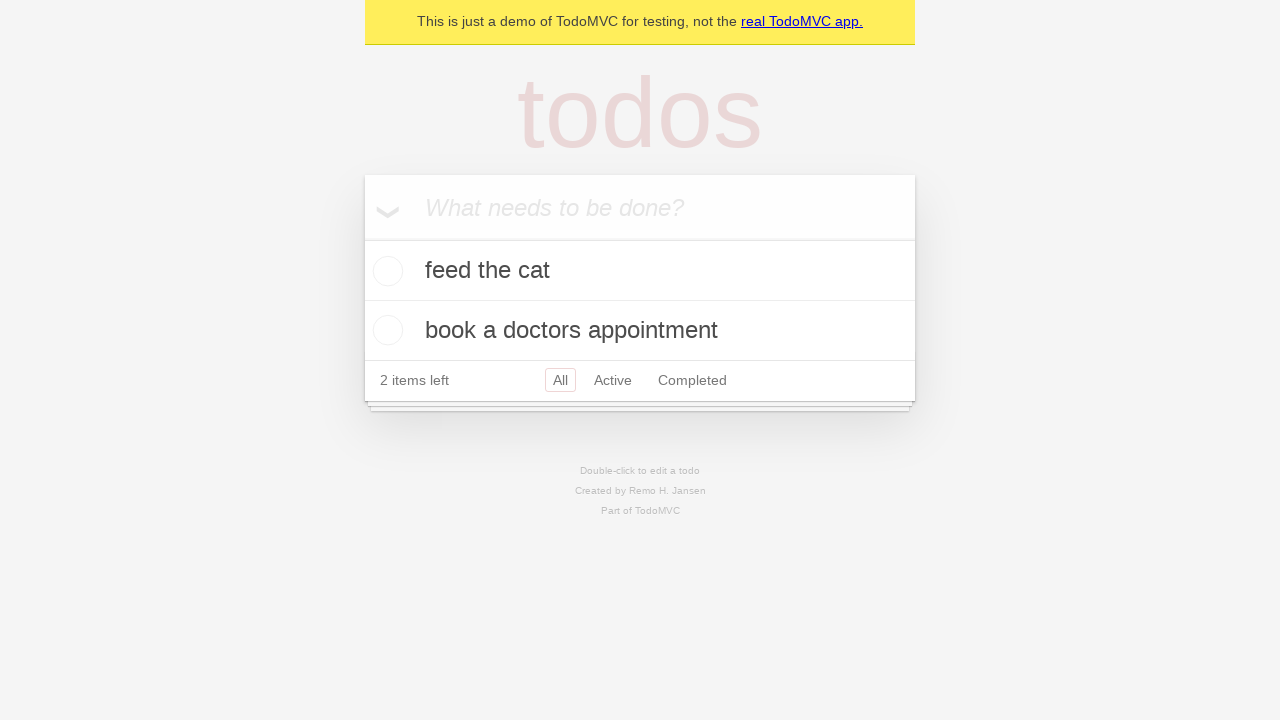